Tests JavaScript confirm dialog by clicking a button, accepting the confirmation, and verifying the result shows "Ok" was clicked

Starting URL: https://the-internet.herokuapp.com/javascript_alerts

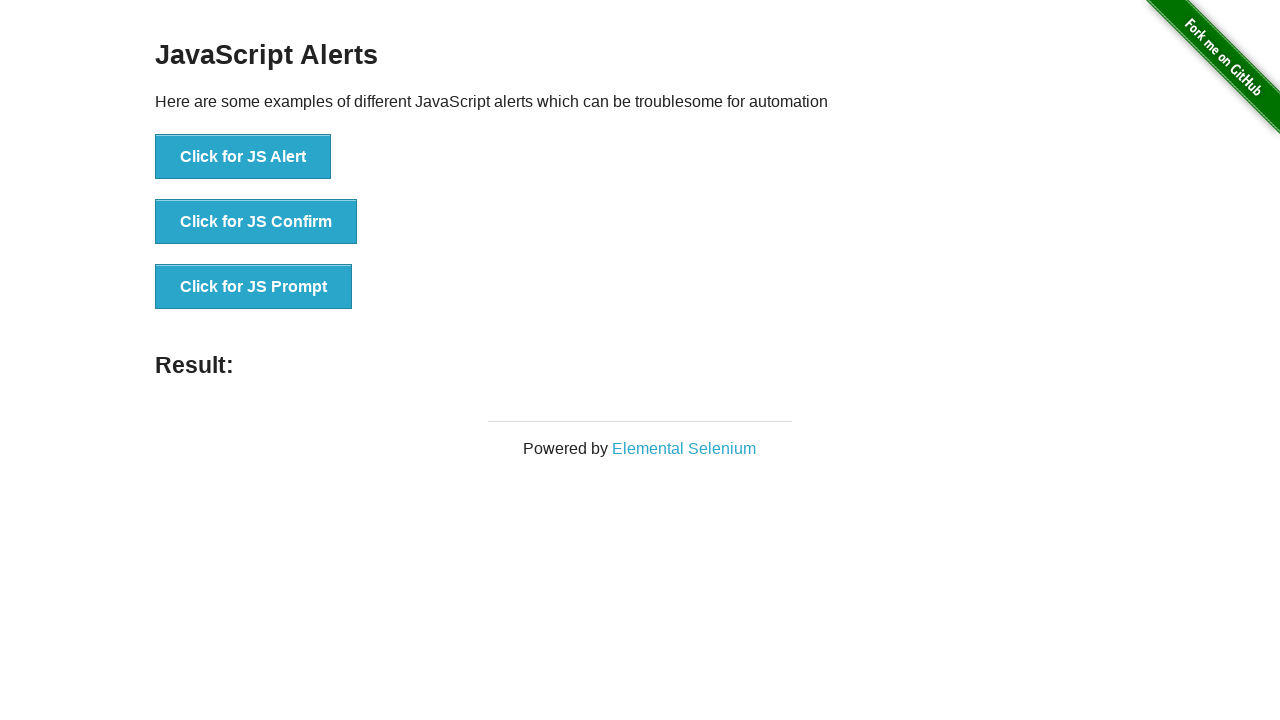

Set up dialog handler to accept confirm dialog
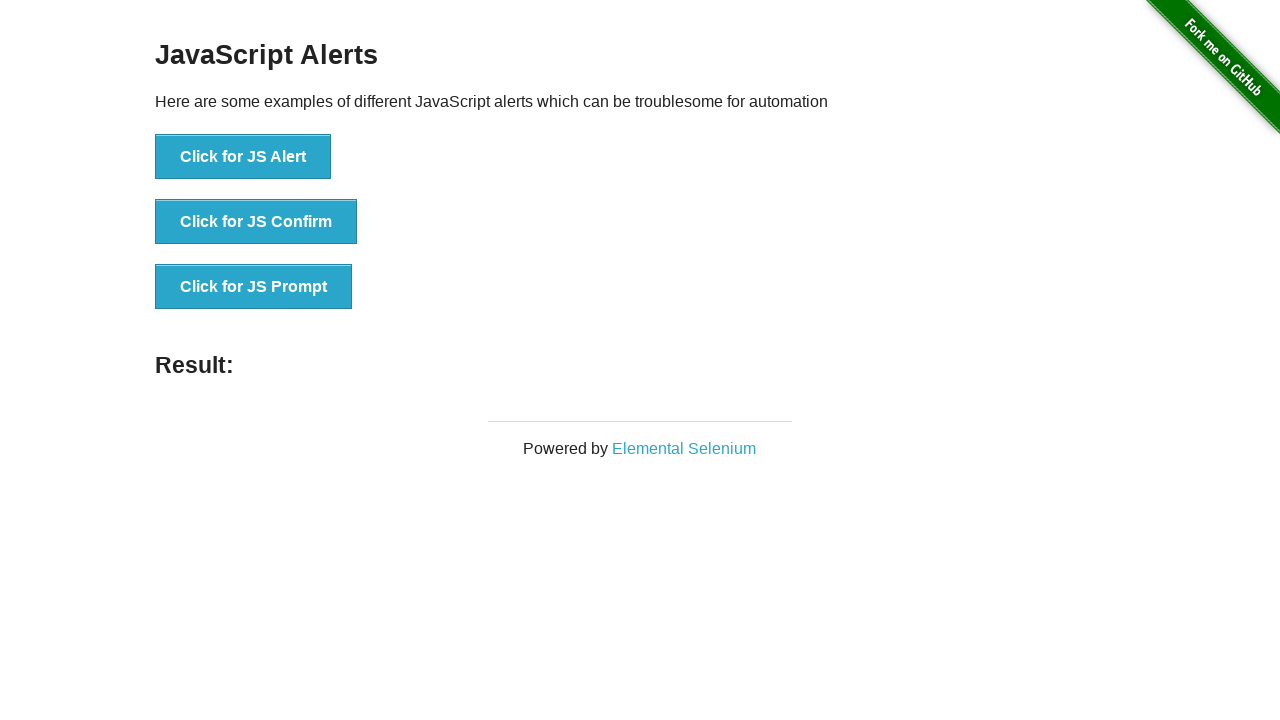

Clicked JS Confirm button at (256, 222) on xpath=//button[text()='Click for JS Confirm']
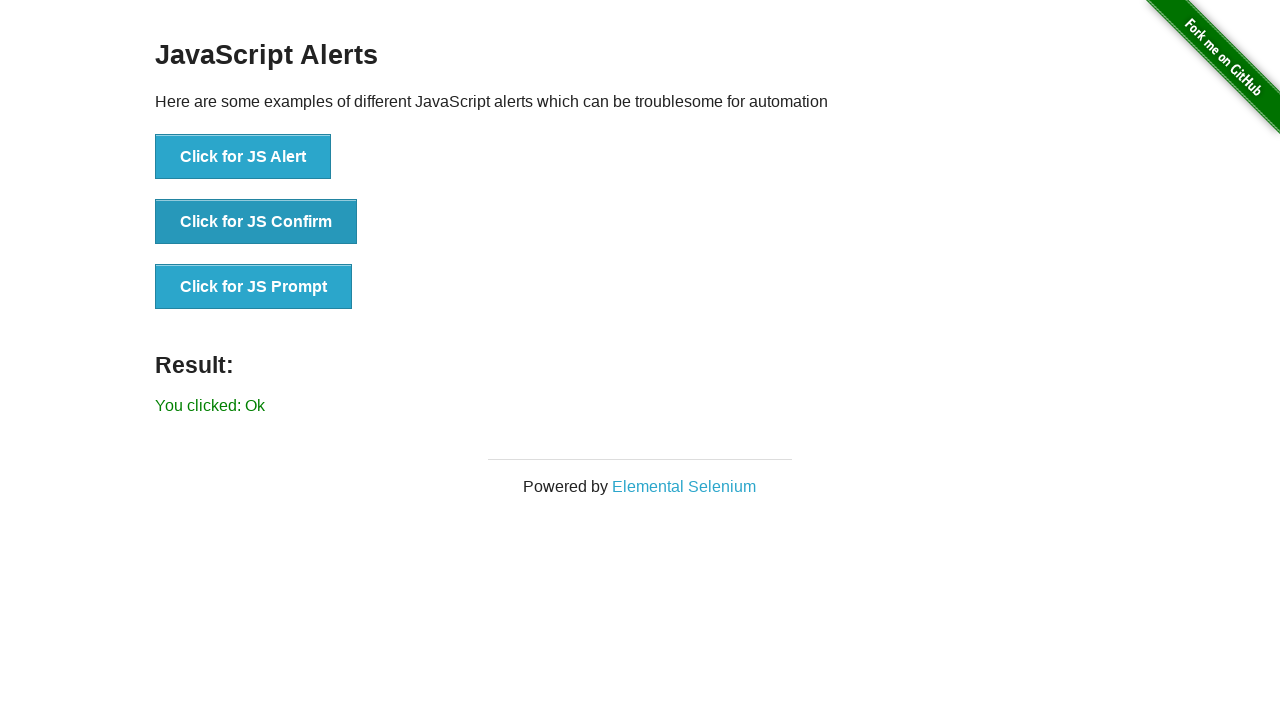

Result message appeared after accepting confirm dialog
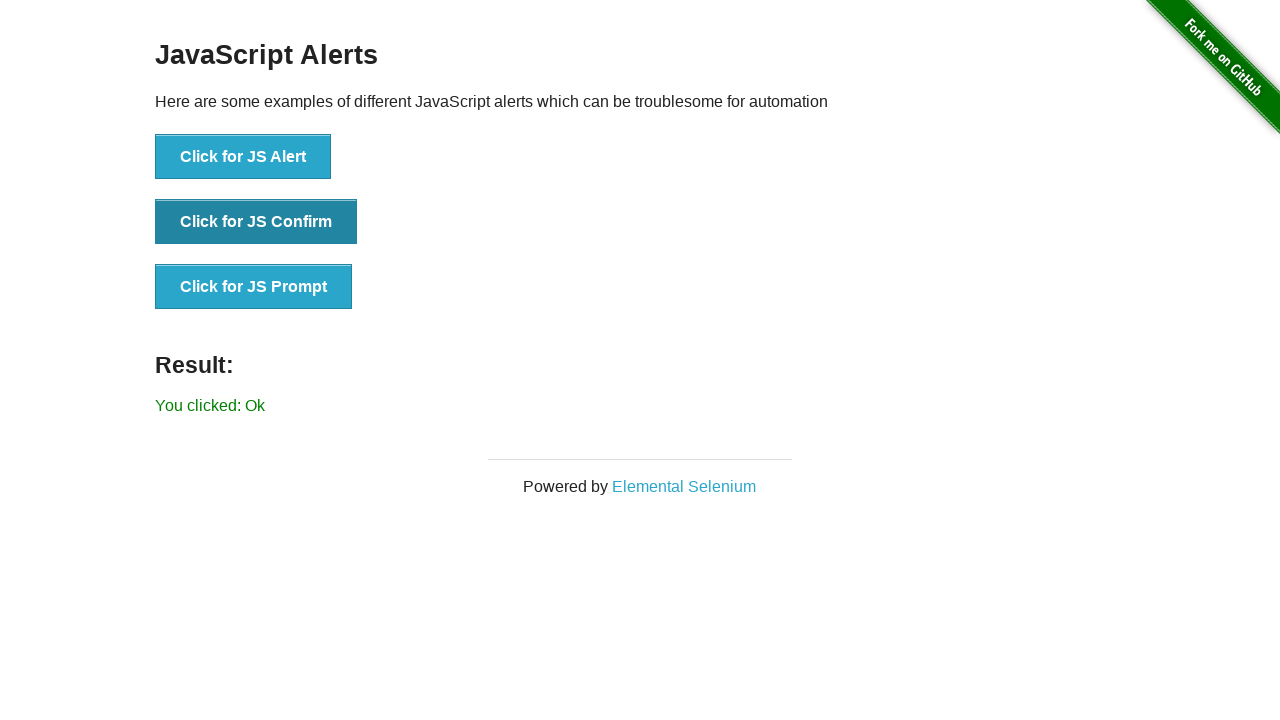

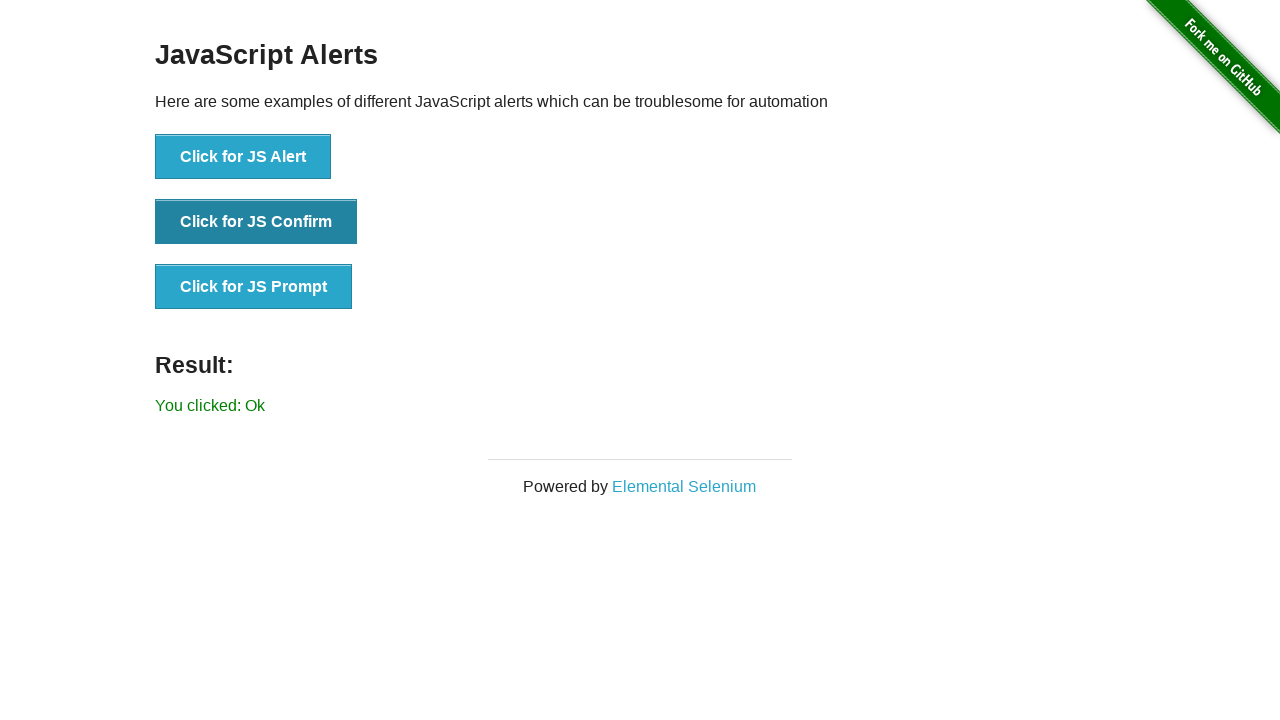